Tests child window handling by clicking a link that opens a new page, extracting text from the new page, and using that text to fill a form field on the original page

Starting URL: https://rahulshettyacademy.com/loginpagePractise/

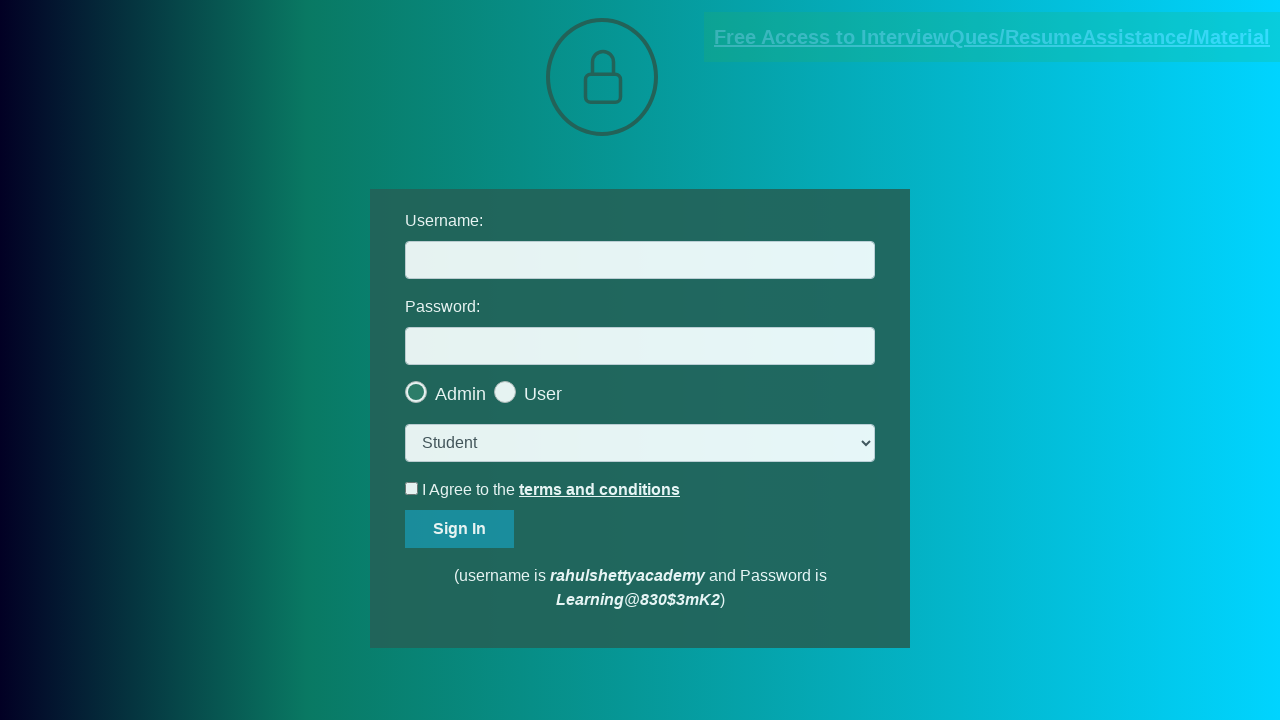

Clicked documents request link to open new page at (992, 37) on [href*='documents-request']
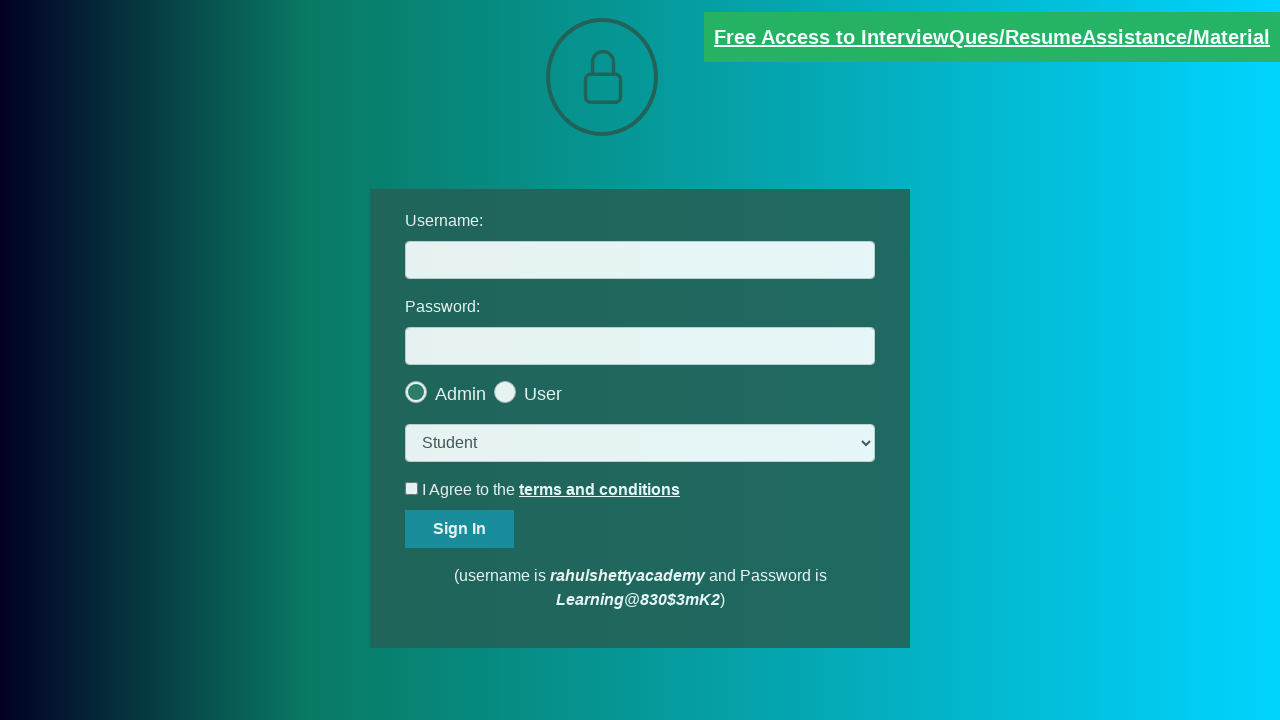

New page opened and captured
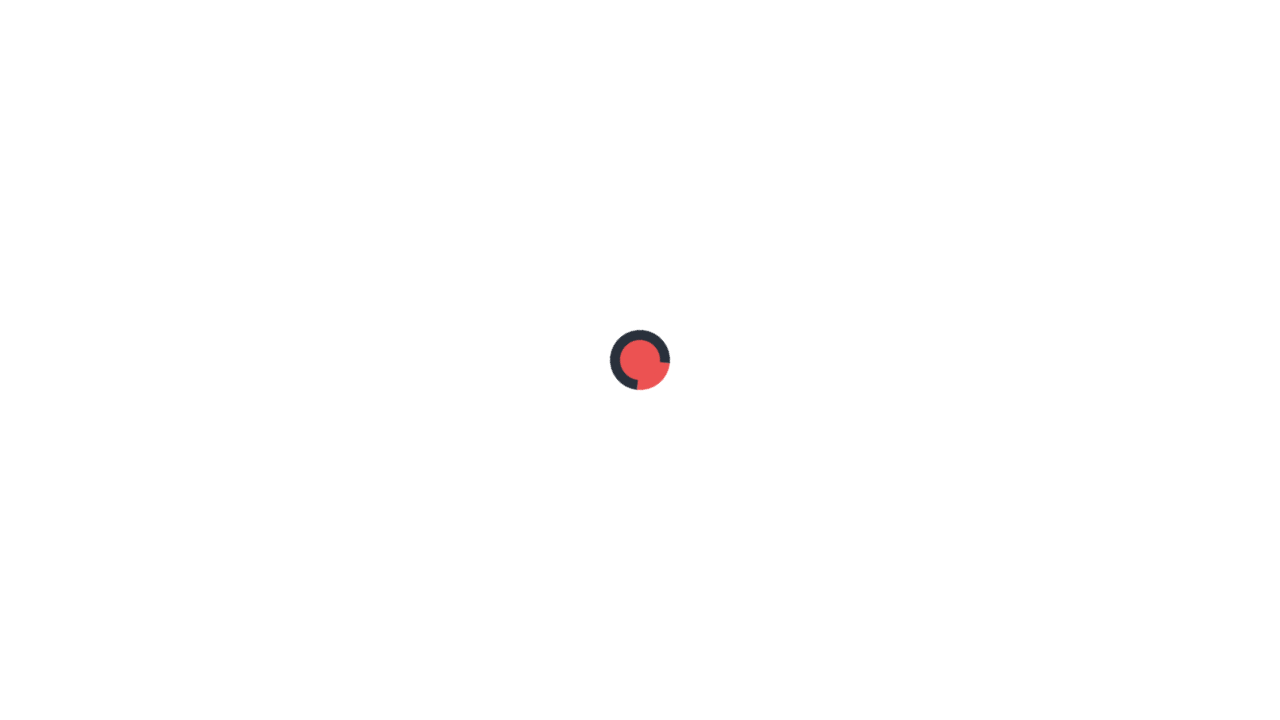

New page finished loading
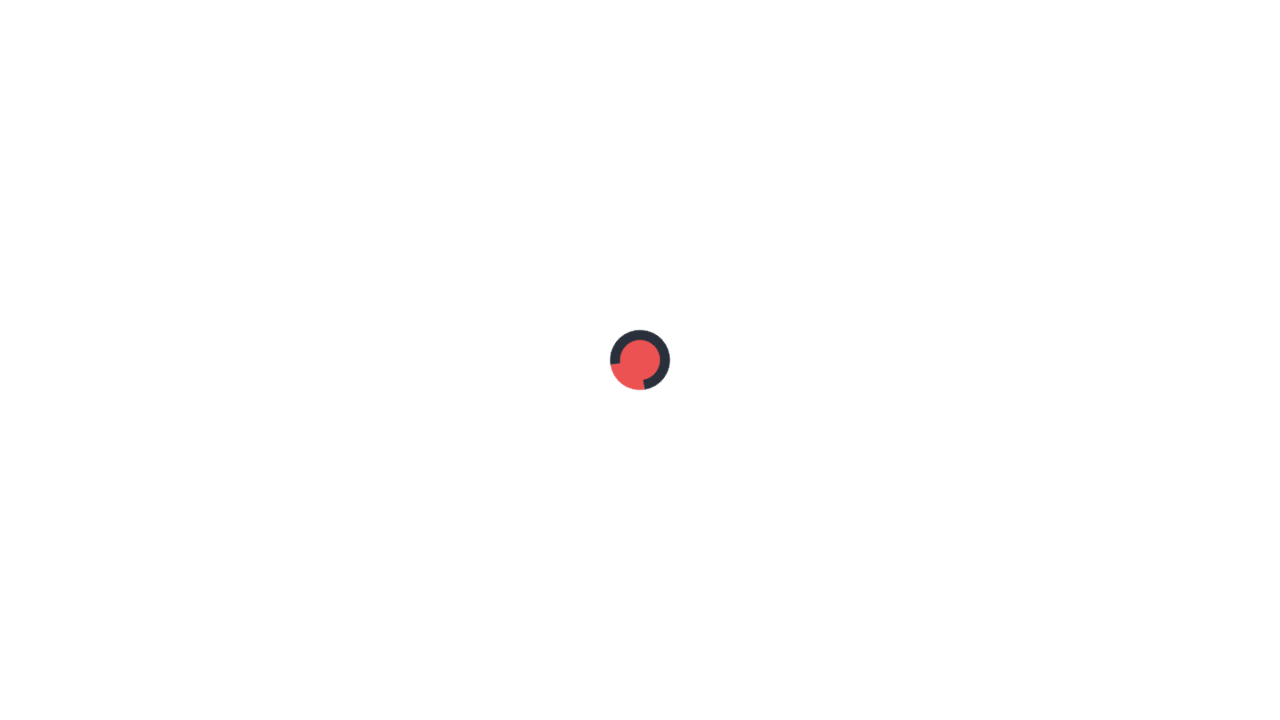

Extracted text content from red element on new page
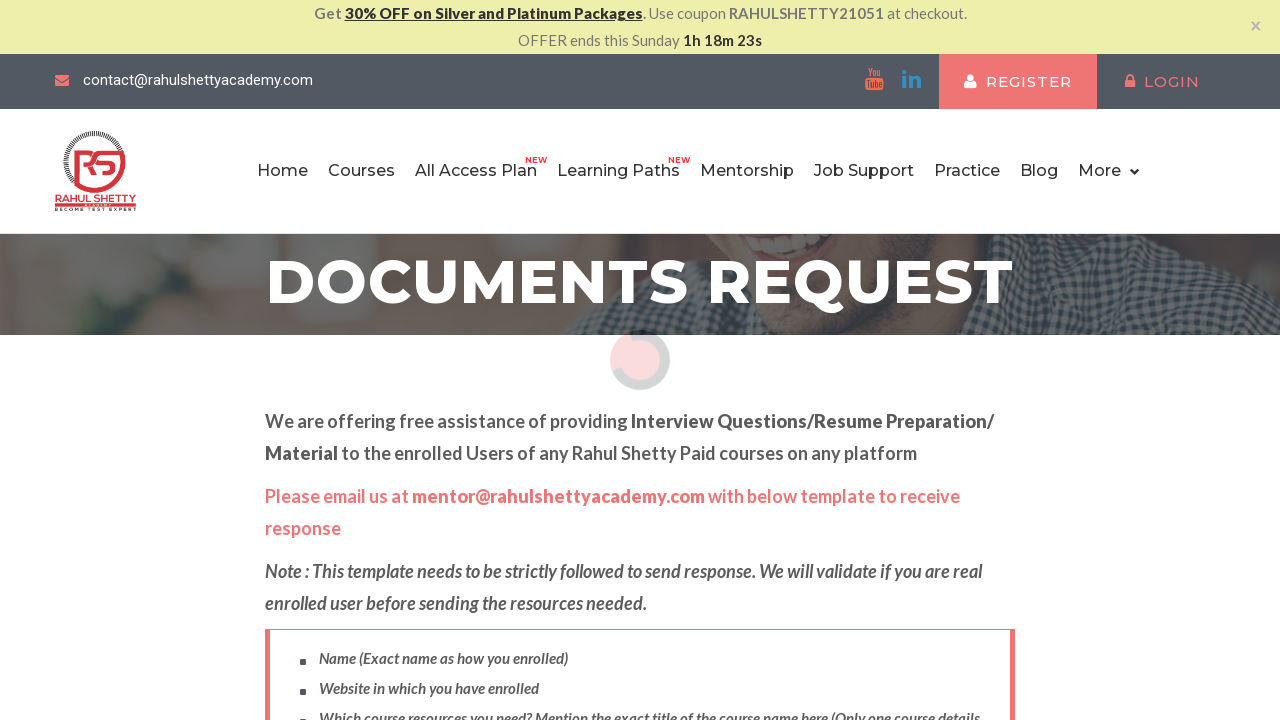

Extracted domain 'rahulshettyacademy.com' from text content
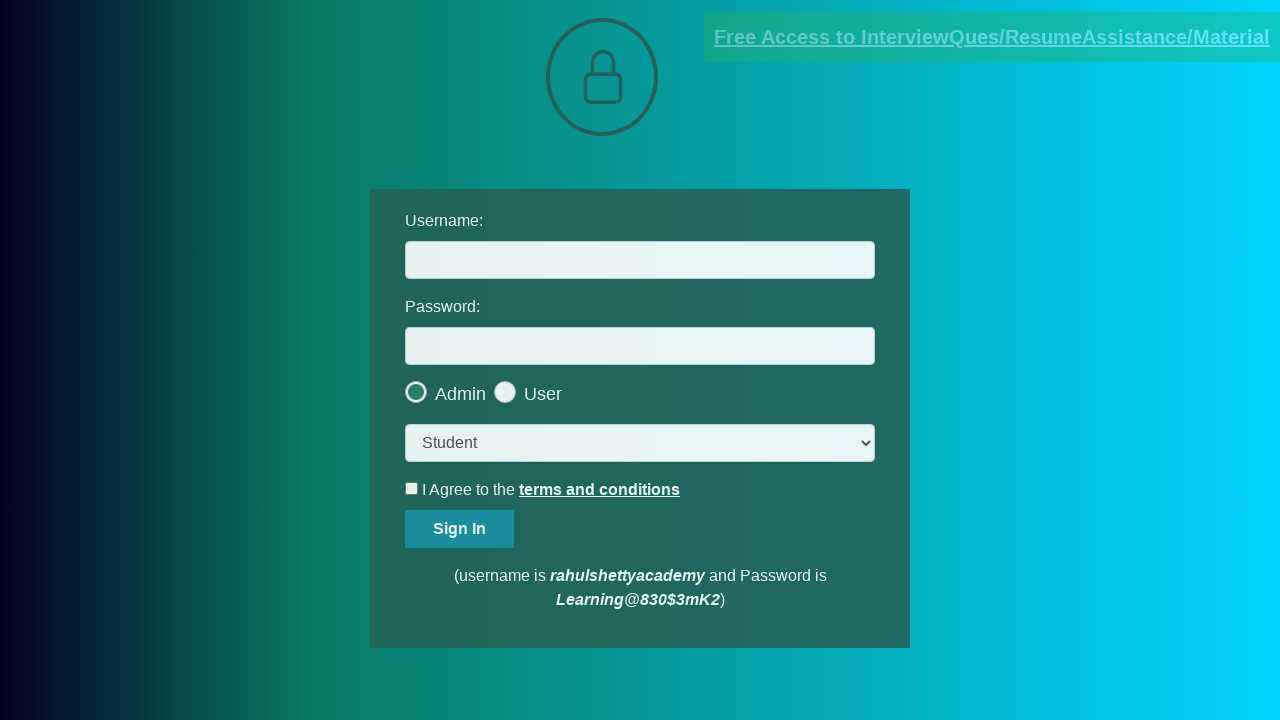

Filled username field with extracted domain 'rahulshettyacademy.com' on #username
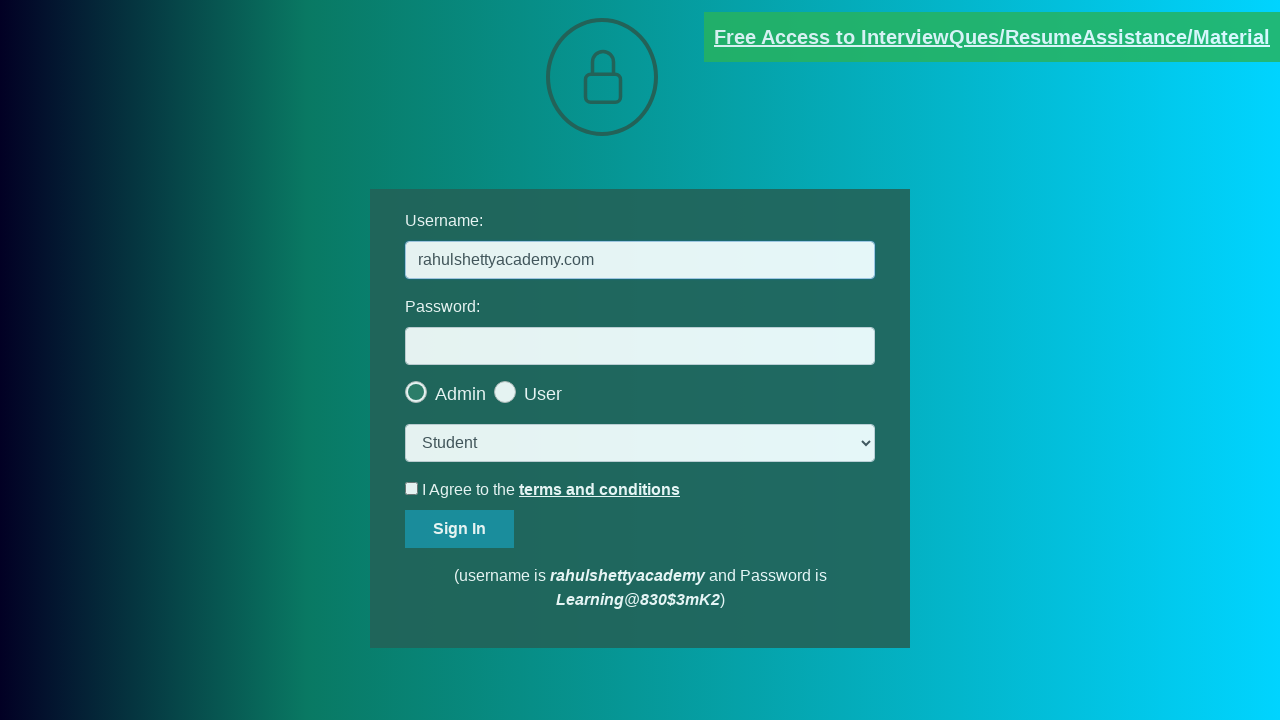

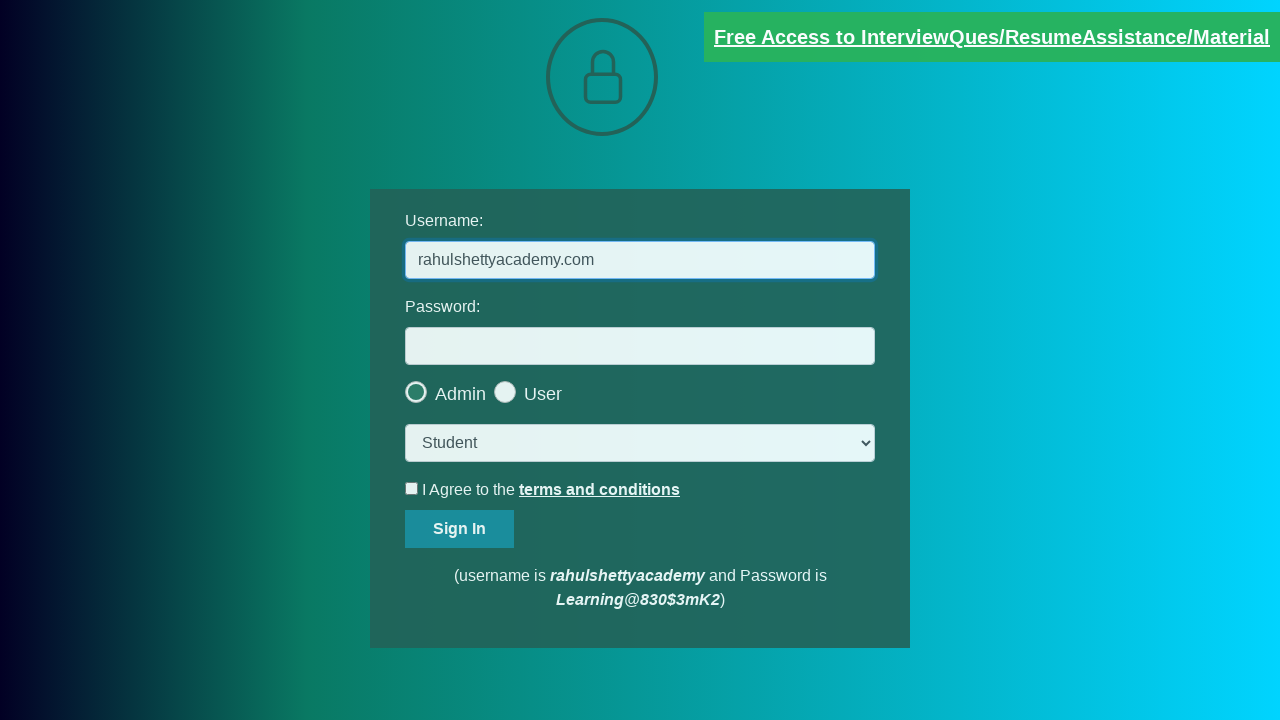